Tests product navigation and price verification by clicking on Phones category, selecting Samsung Galaxy S6, and verifying the price is $360

Starting URL: https://www.demoblaze.com/

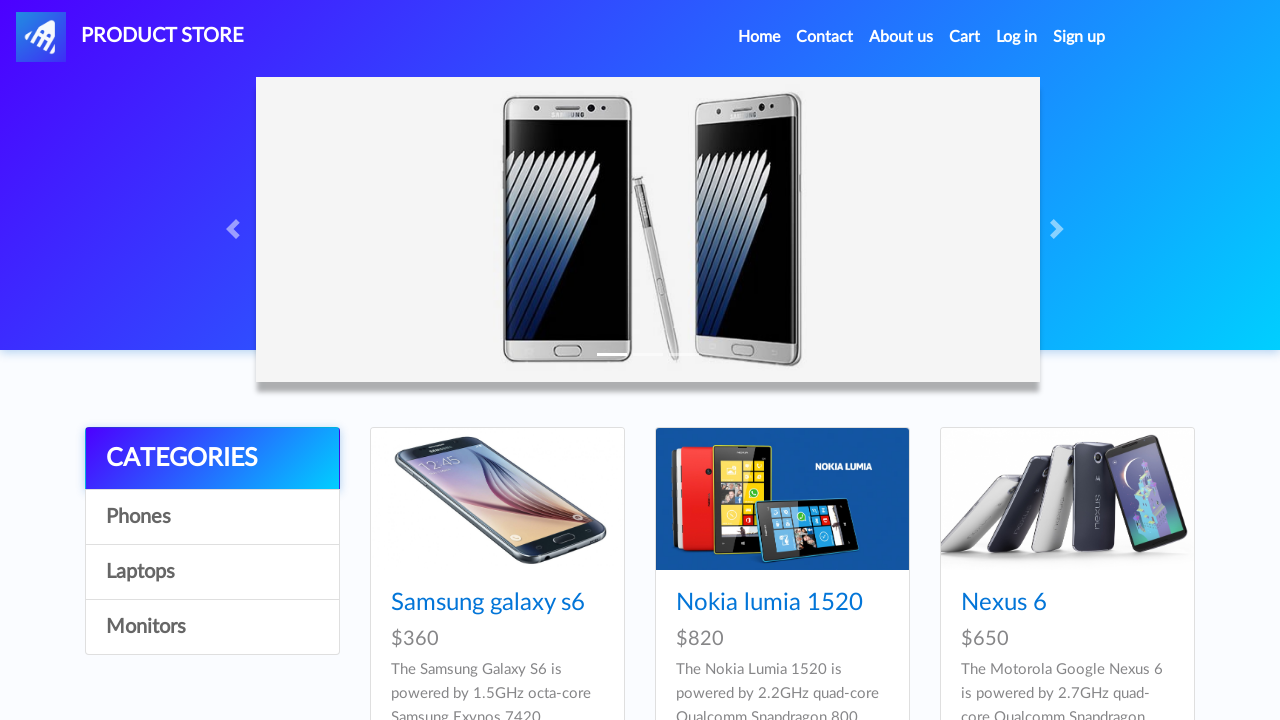

Clicked on Phones category link at (212, 517) on xpath=//a[.='Phones']
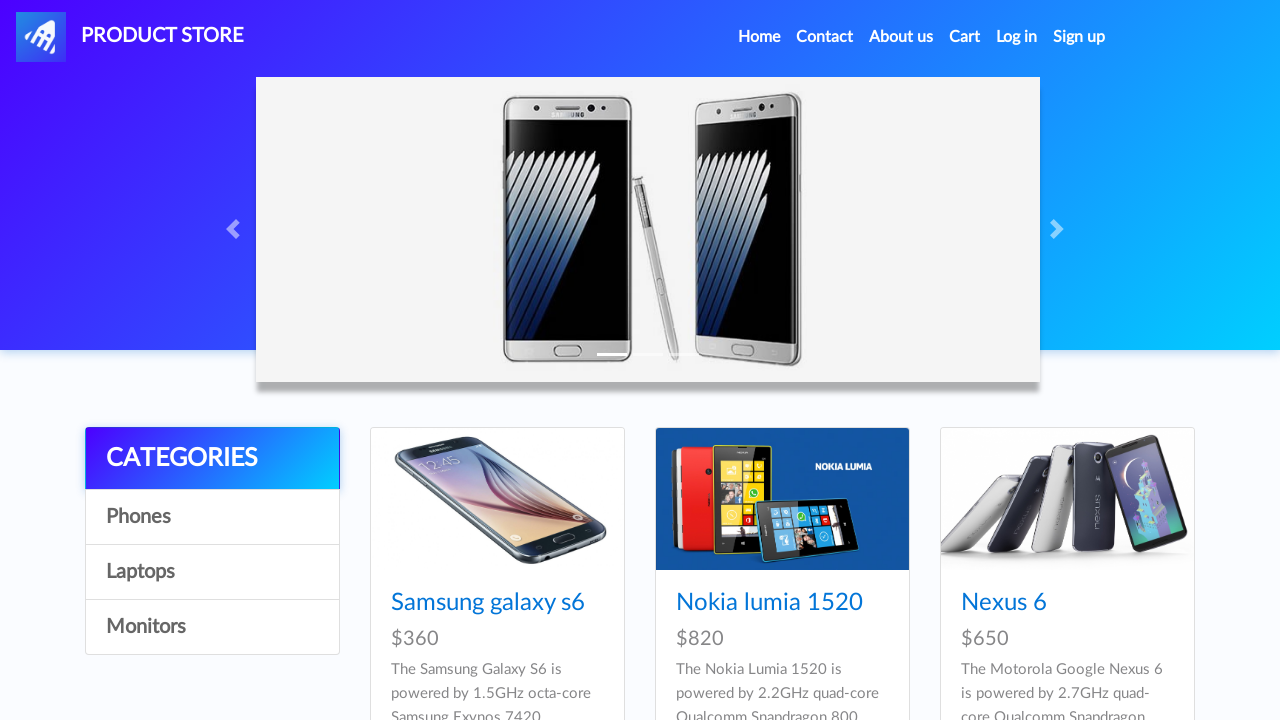

Samsung Galaxy S6 product link loaded
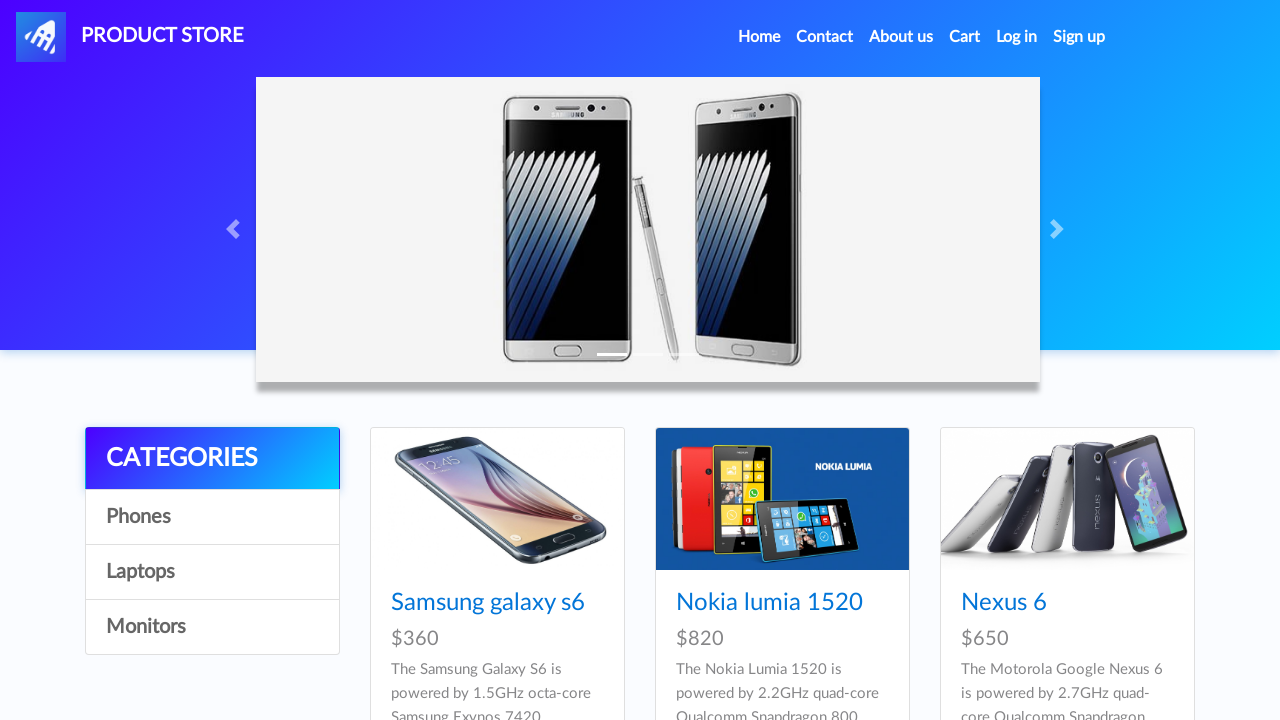

Clicked on Samsung Galaxy S6 product at (488, 603) on xpath=//a[.='Samsung galaxy s6']
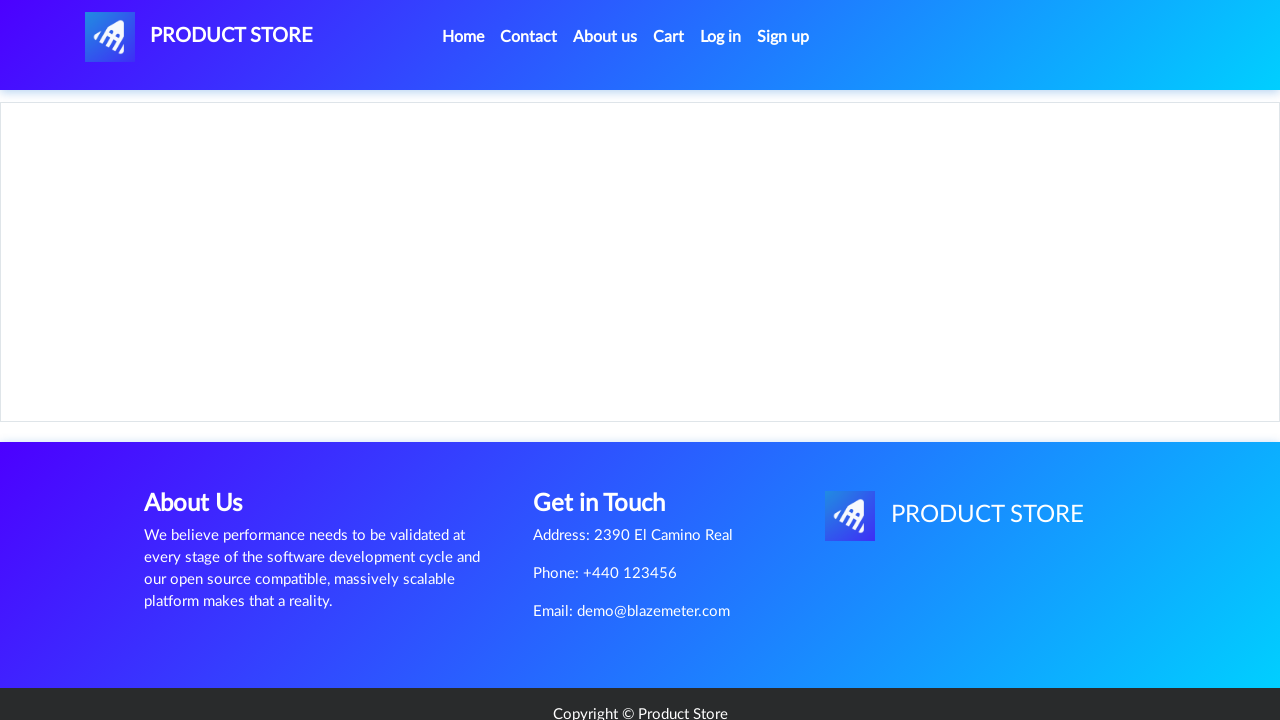

Price container element loaded
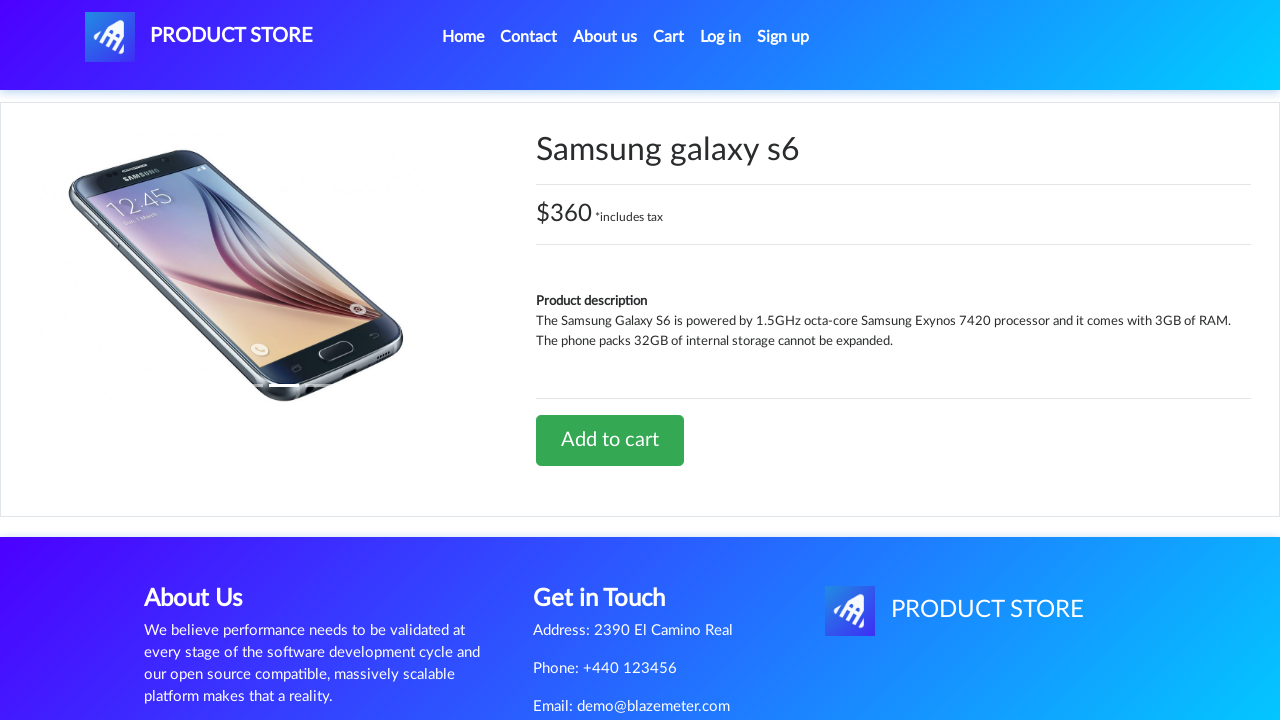

Located price element
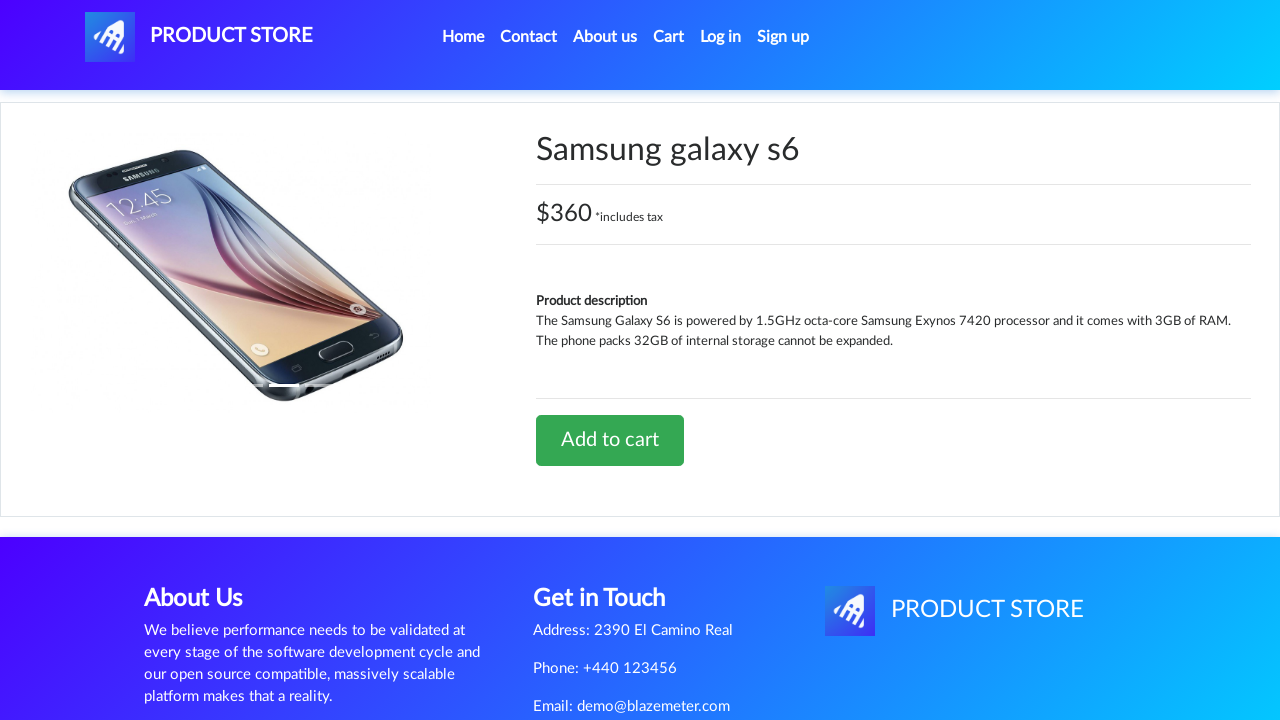

Verified price is $360
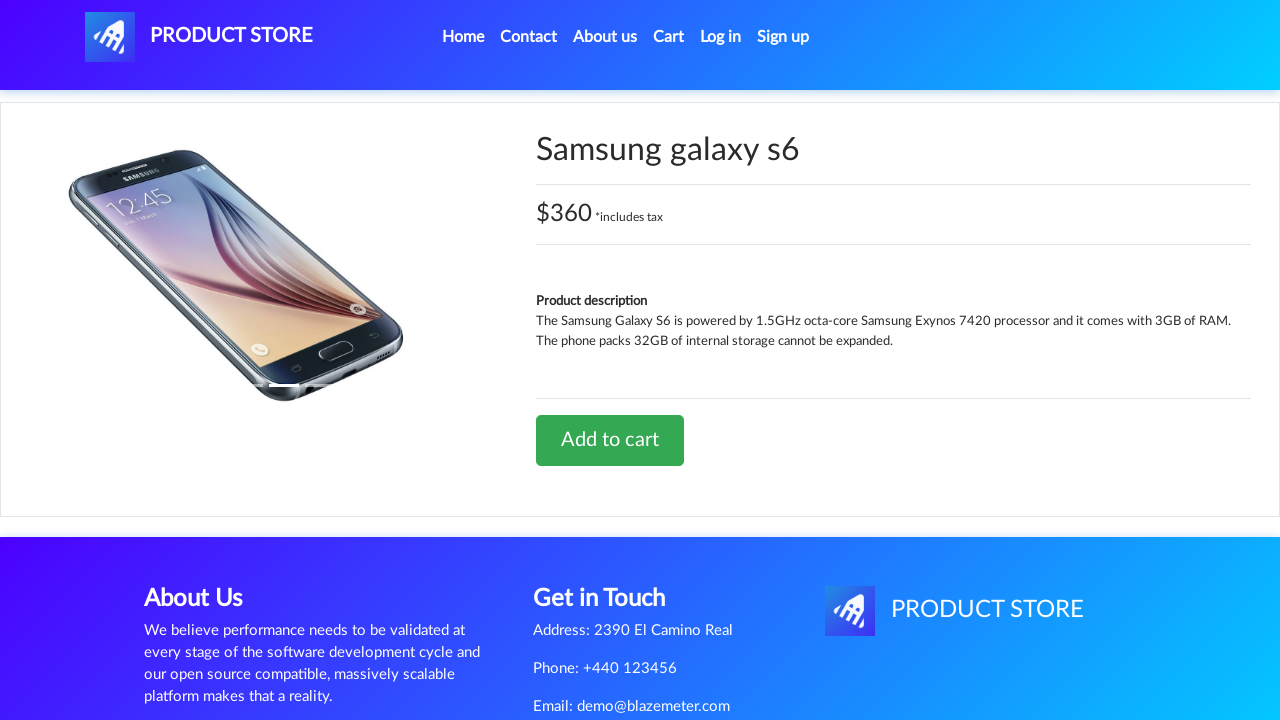

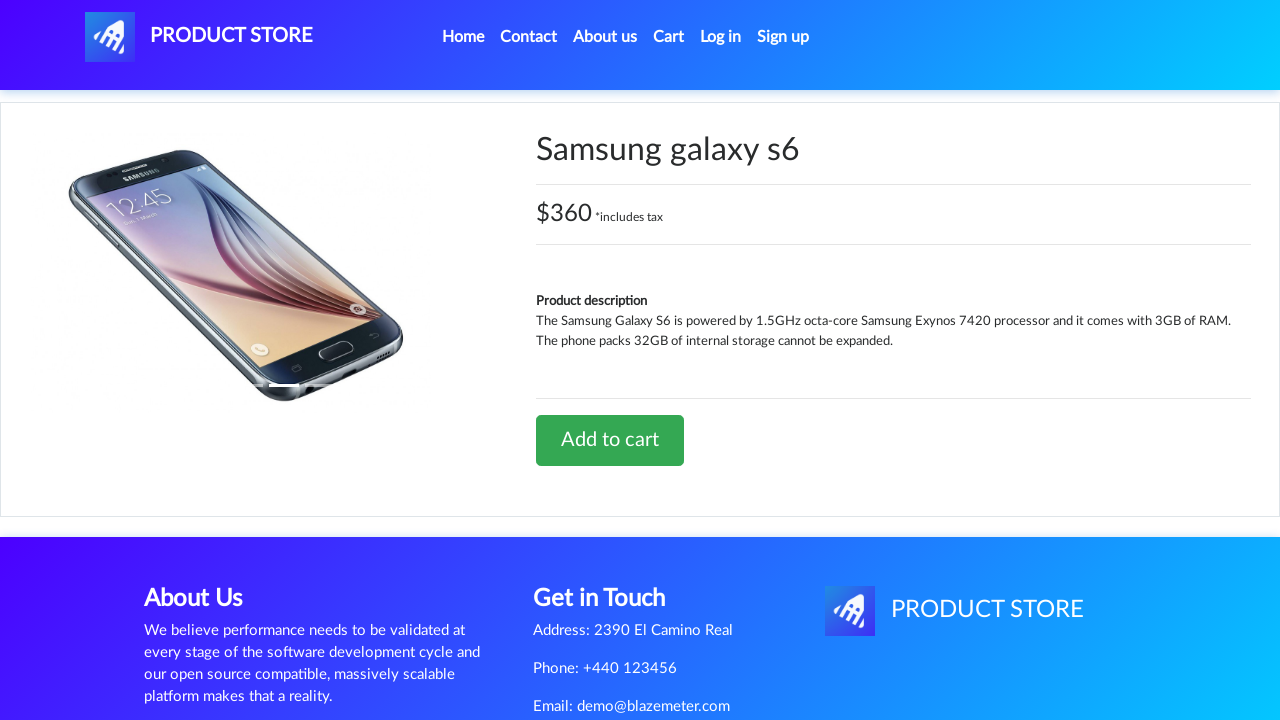